Navigates to The Internet herokuapp website and scrolls down to a specific coordinate

Starting URL: https://the-internet.herokuapp.com

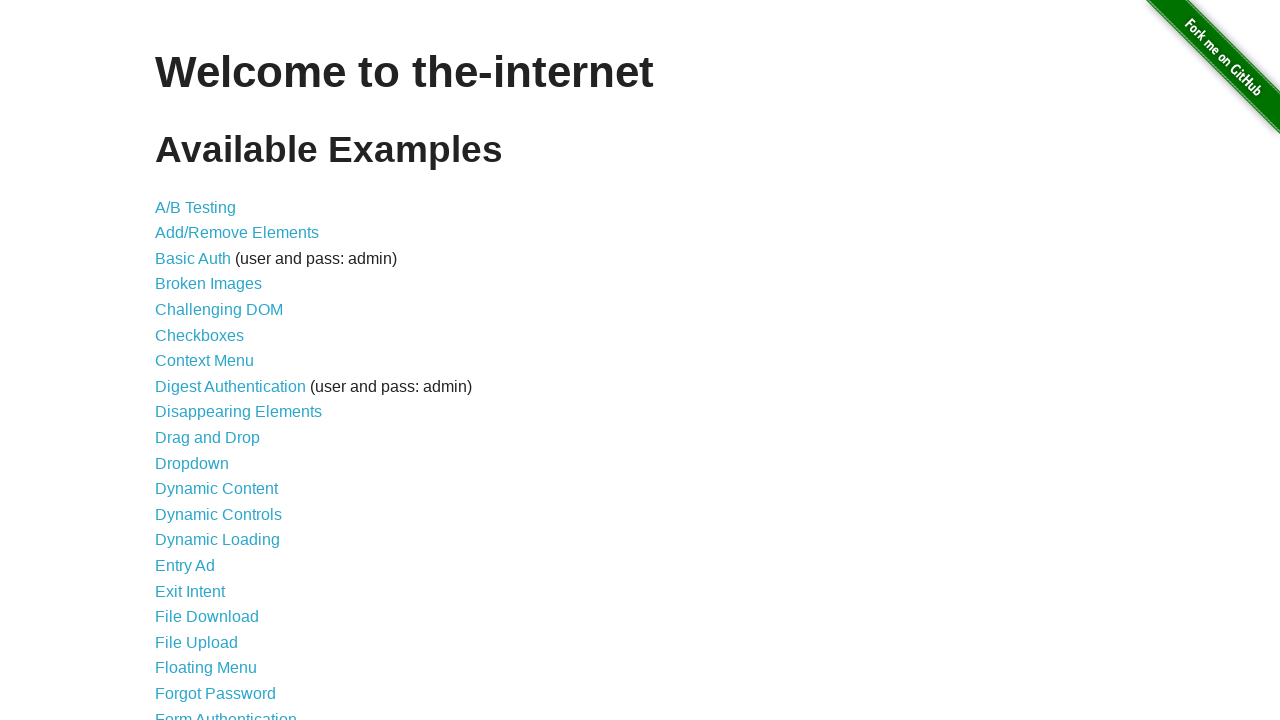

Navigated to The Internet herokuapp website using JavaScript
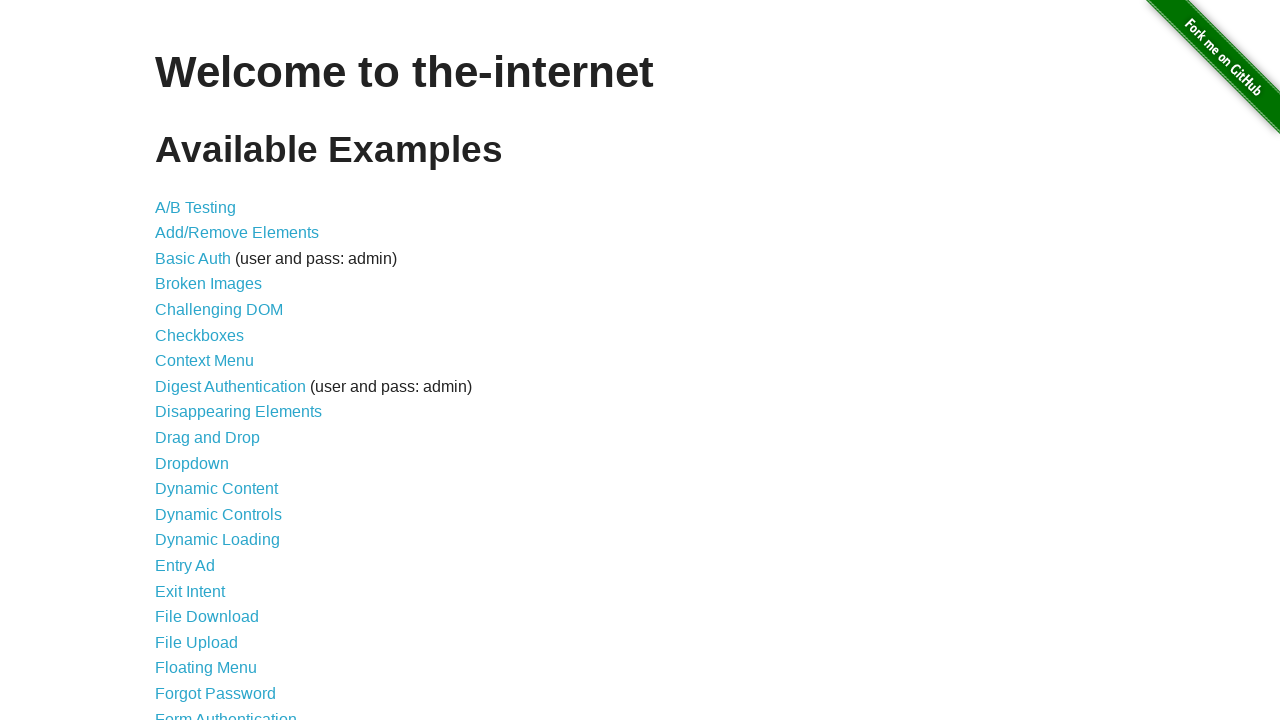

Waited 2 seconds for page to load
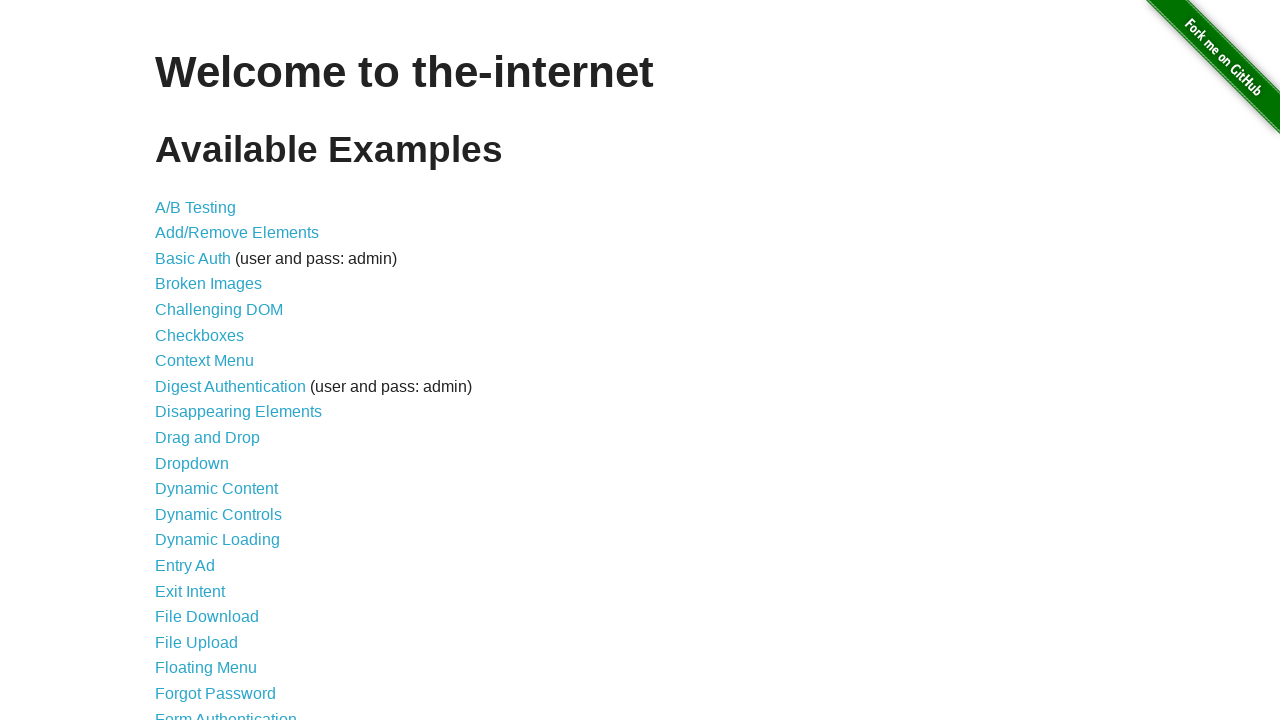

Scrolled down to coordinate 500px using JavaScript executor
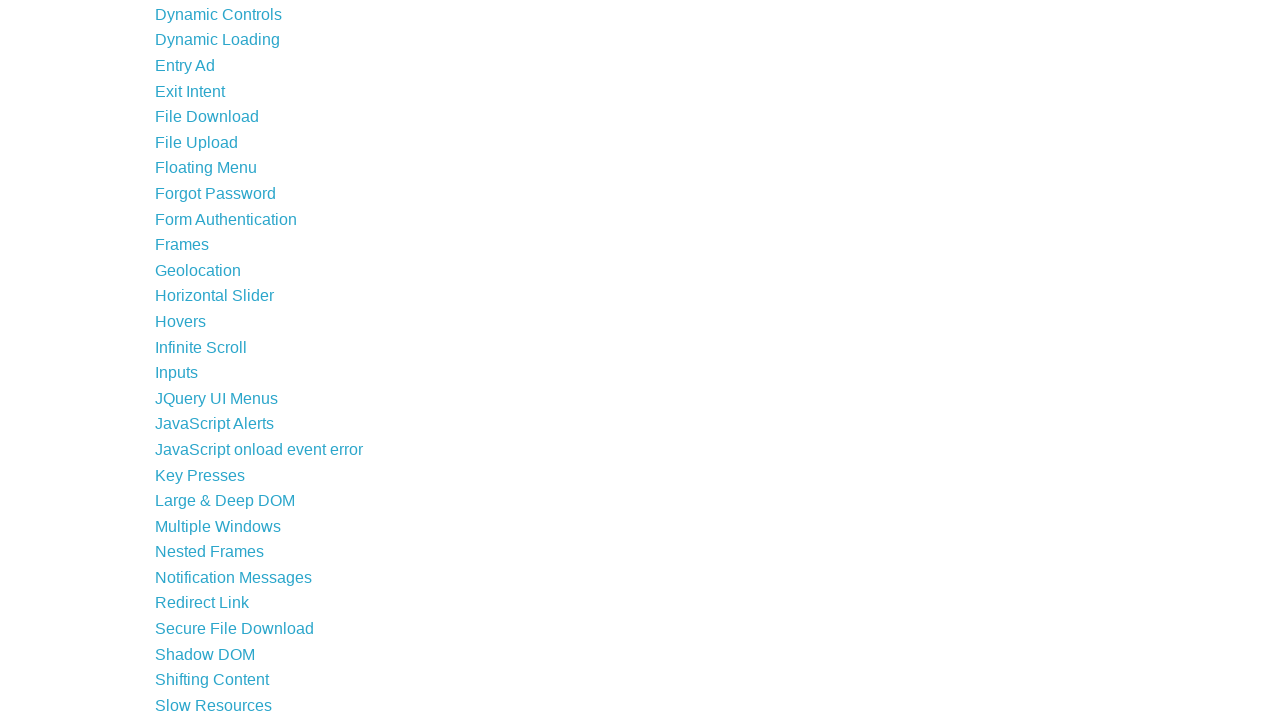

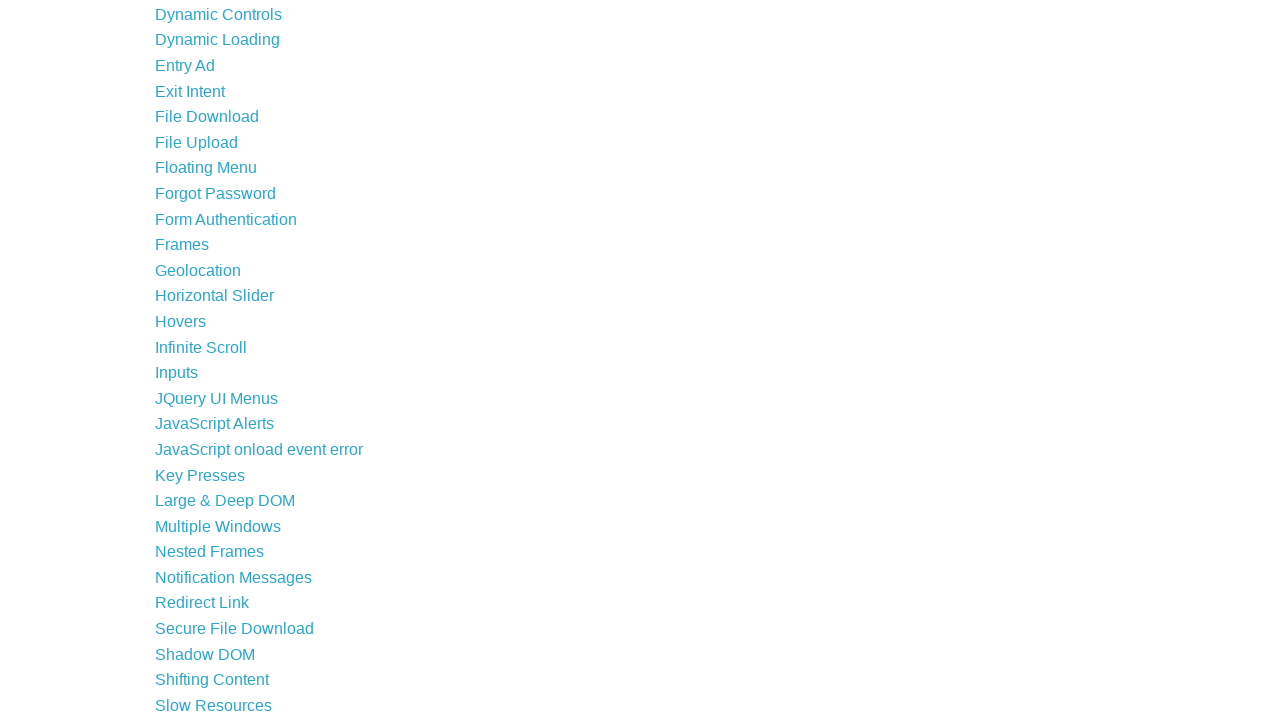